Tests registration form validation when passwords contain only numbers

Starting URL: https://dsportalapp.herokuapp.com/

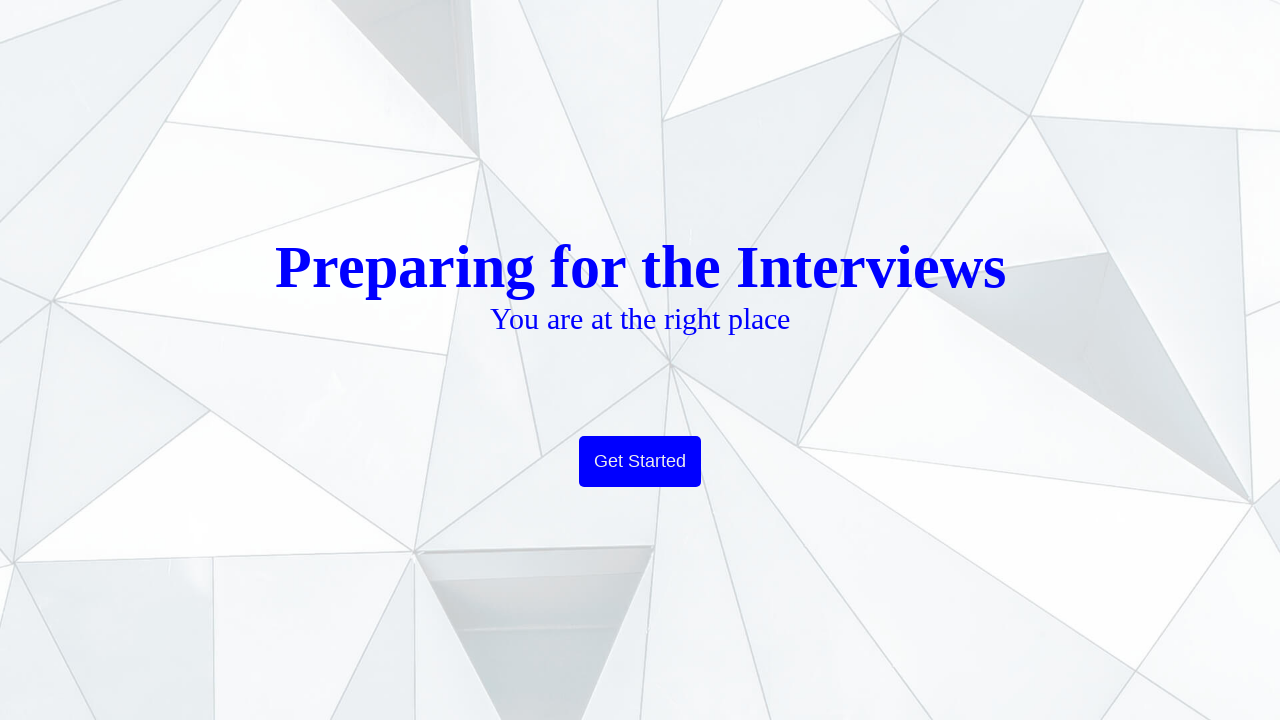

Clicked Get Started button at (640, 462) on xpath=//button[text()='Get Started']
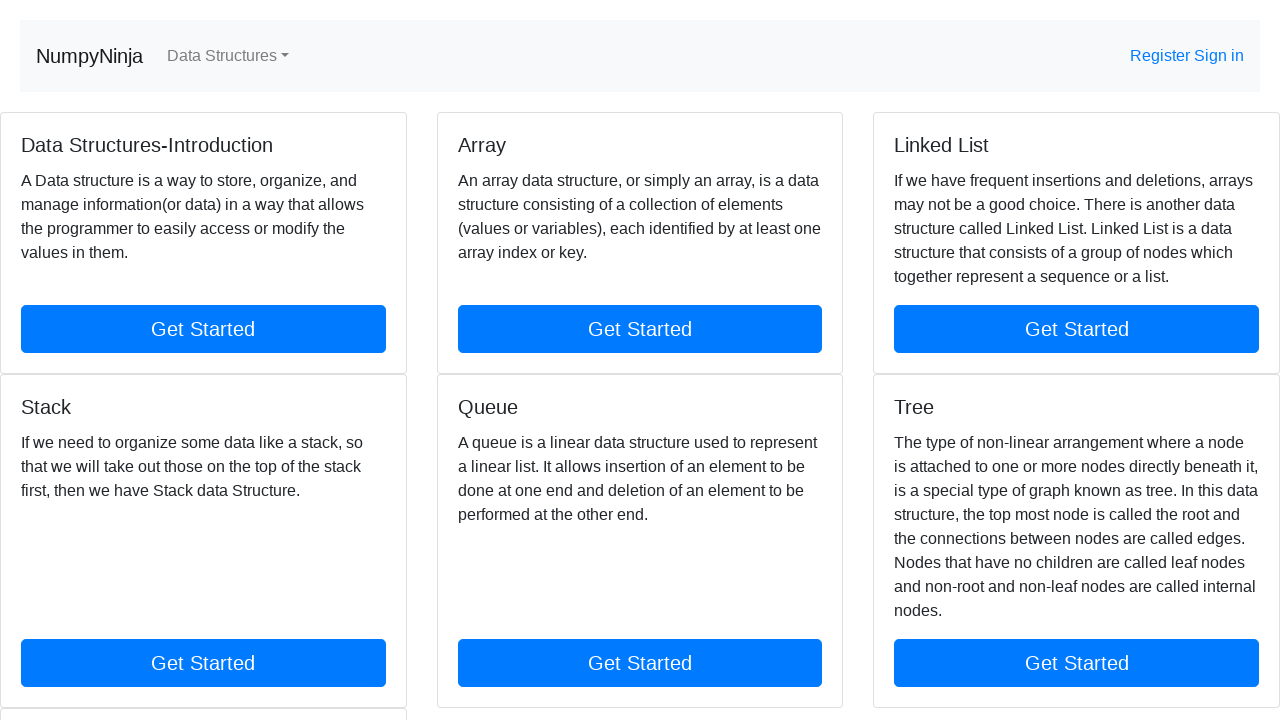

Clicked Register link at (1162, 56) on xpath=//a[text()=' Register ']
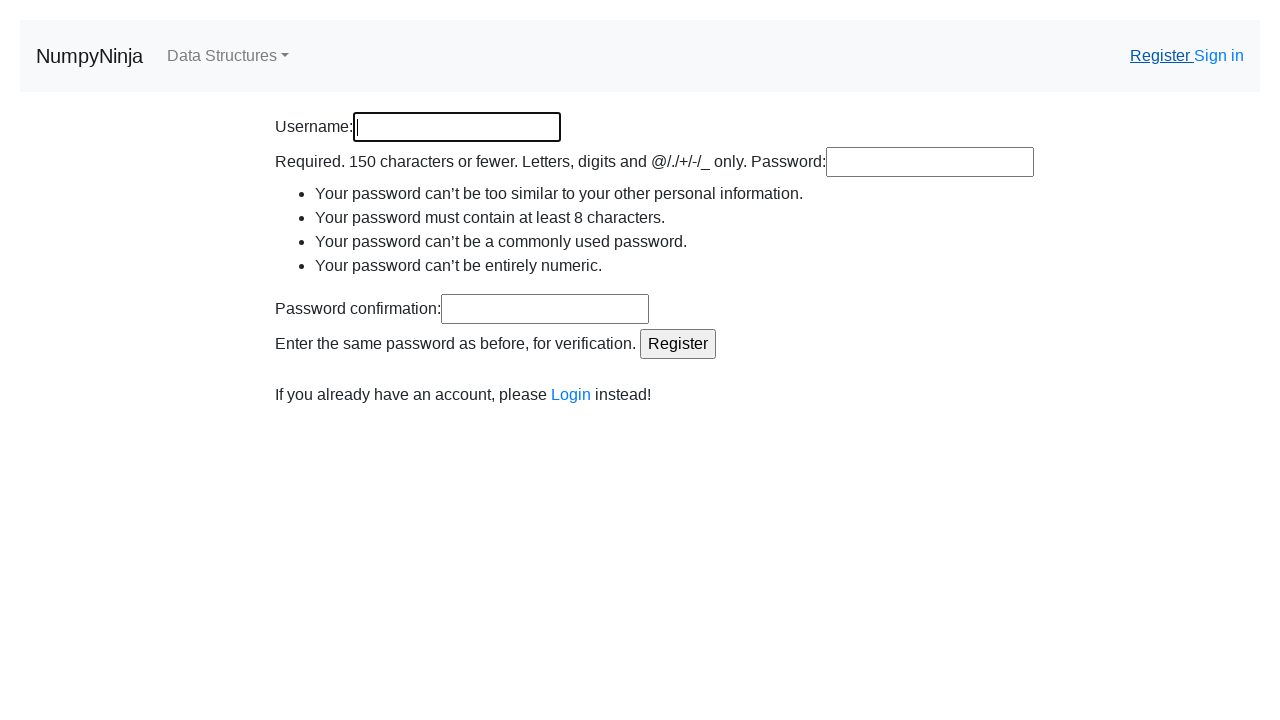

Entered username 'Nicole' on input[name='username']
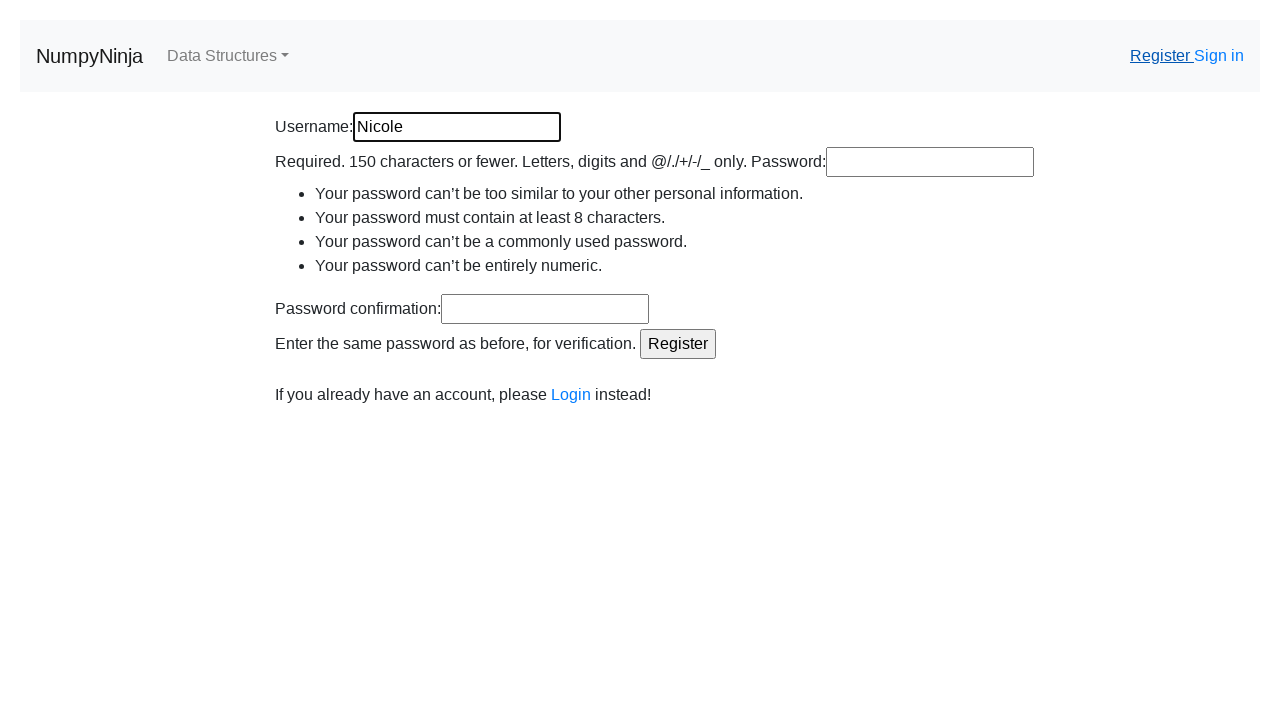

Entered password containing only numbers '12345678' on input[name='password1']
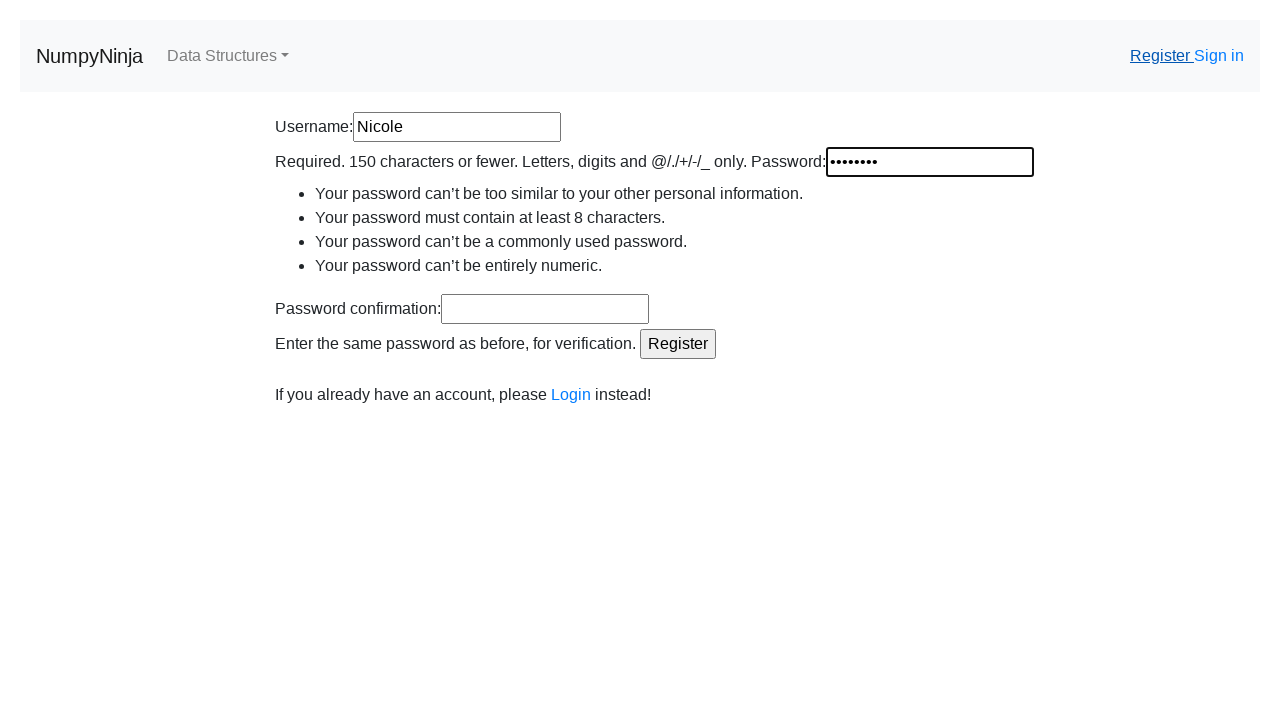

Entered matching confirmation password '12345678' on input[name='password2']
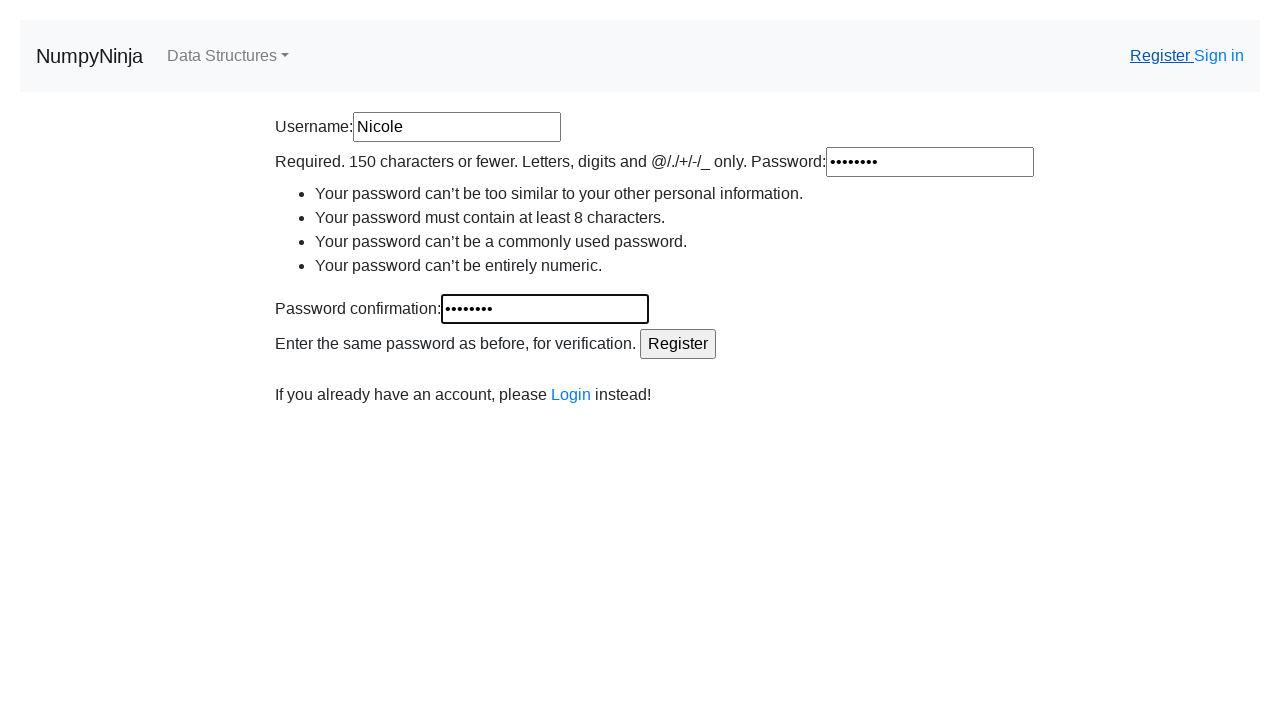

Clicked Register button to submit form with numeric-only passwords at (678, 344) on xpath=//input[@value='Register']
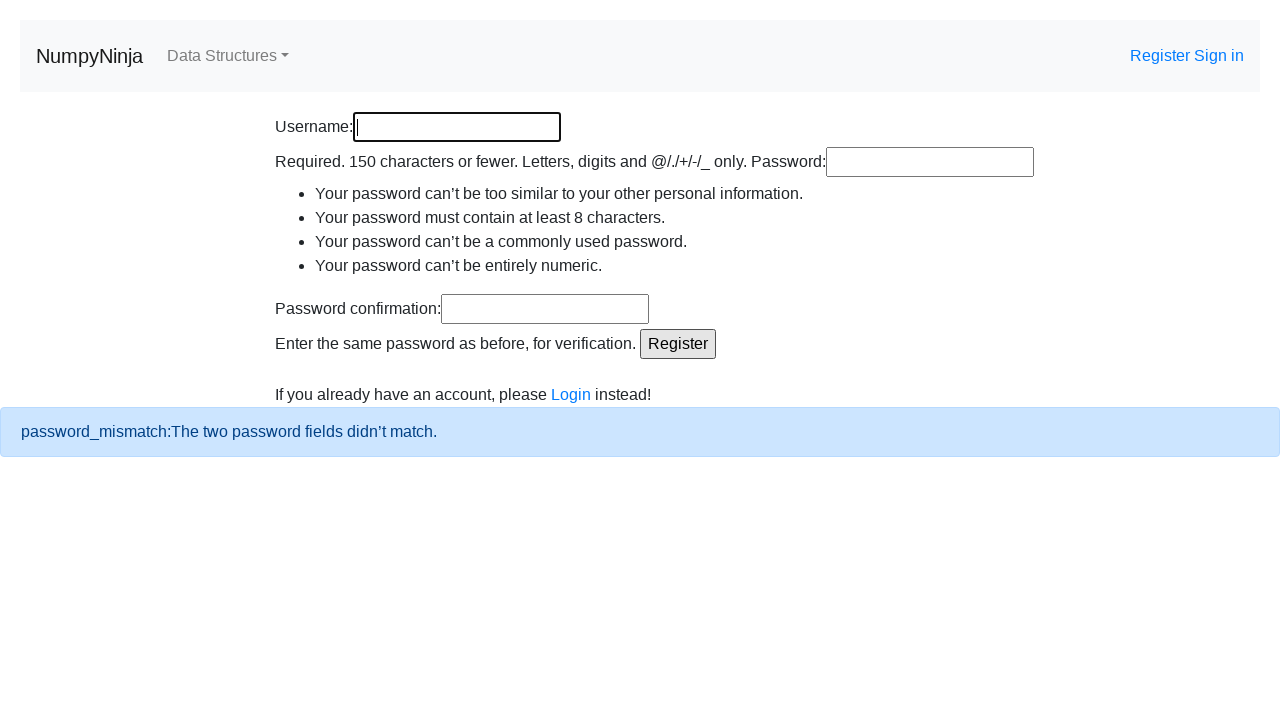

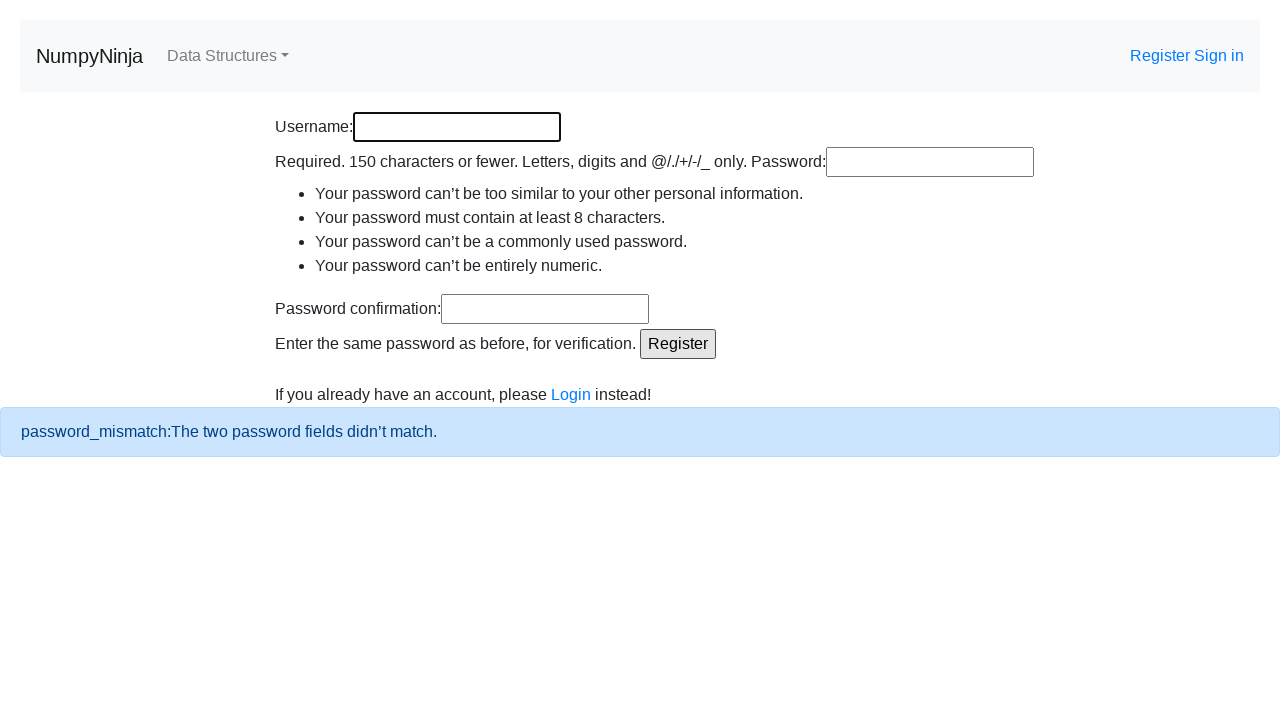